Tests clicking a verify button using implicit waiting for the element to appear, then verifies a success message is displayed.

Starting URL: http://suninjuly.github.io/wait1.html

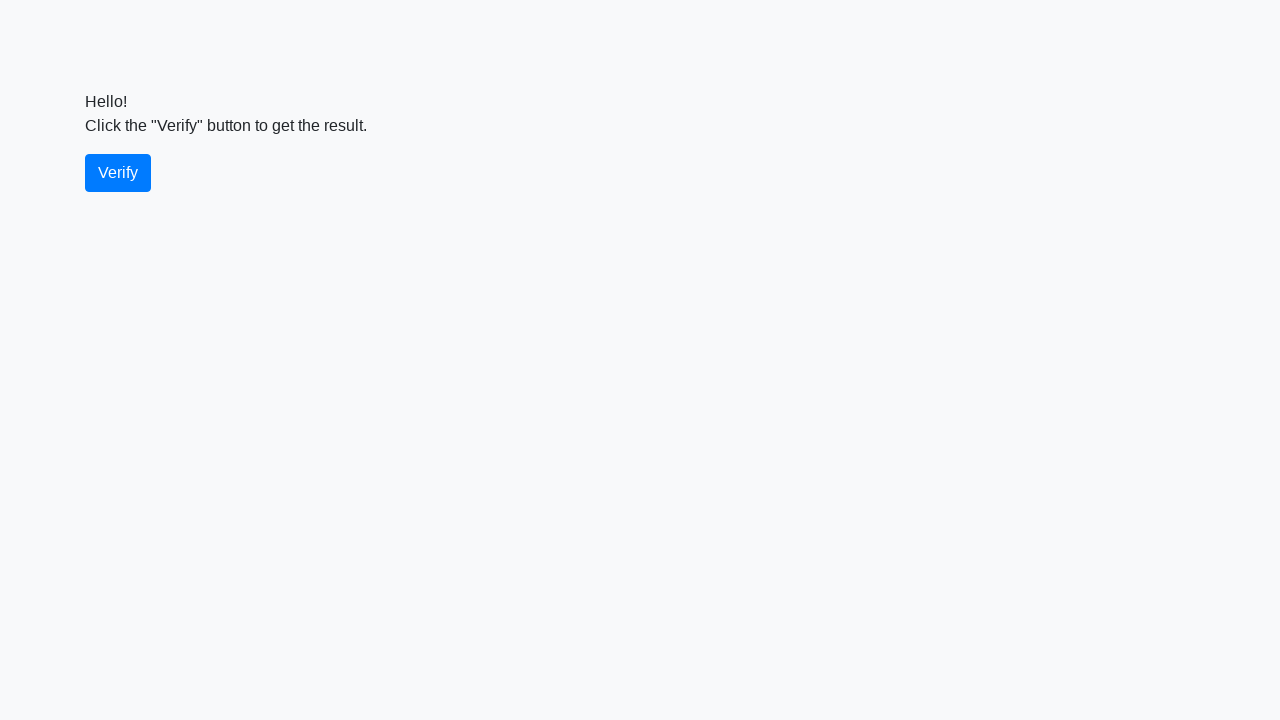

Navigated to wait1.html test page
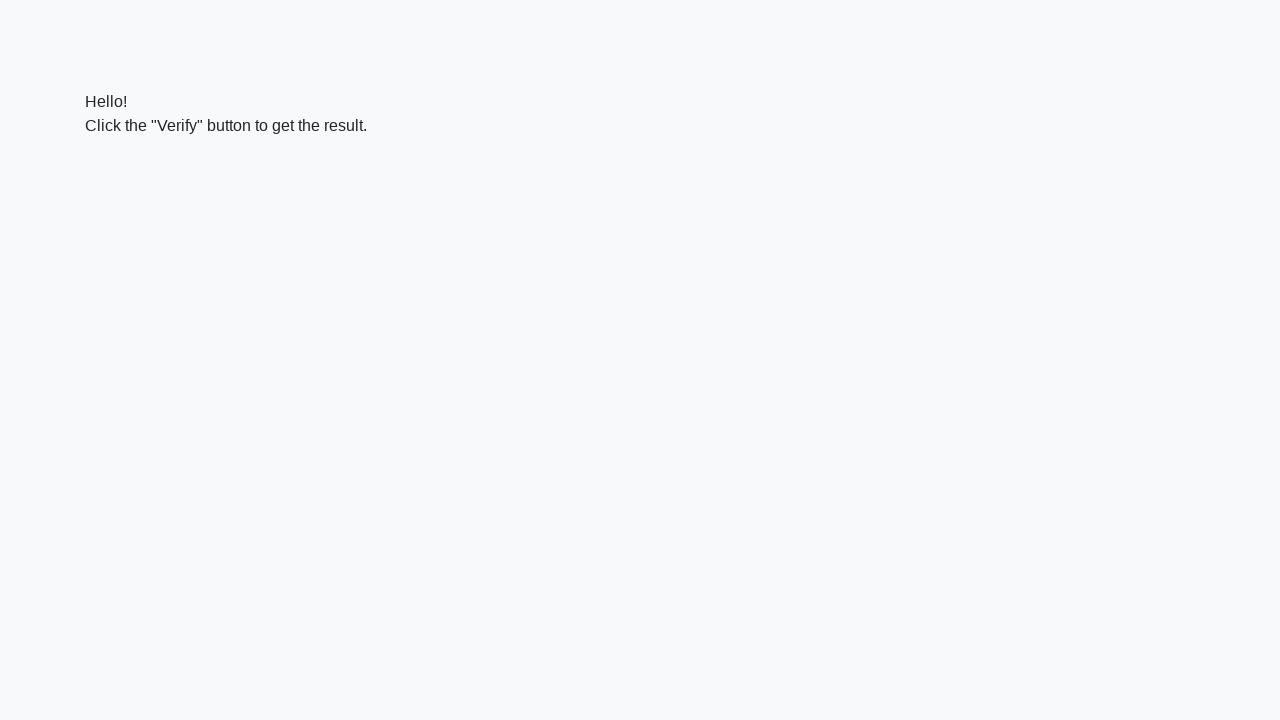

Clicked verify button after waiting for it to be actionable at (118, 173) on #verify
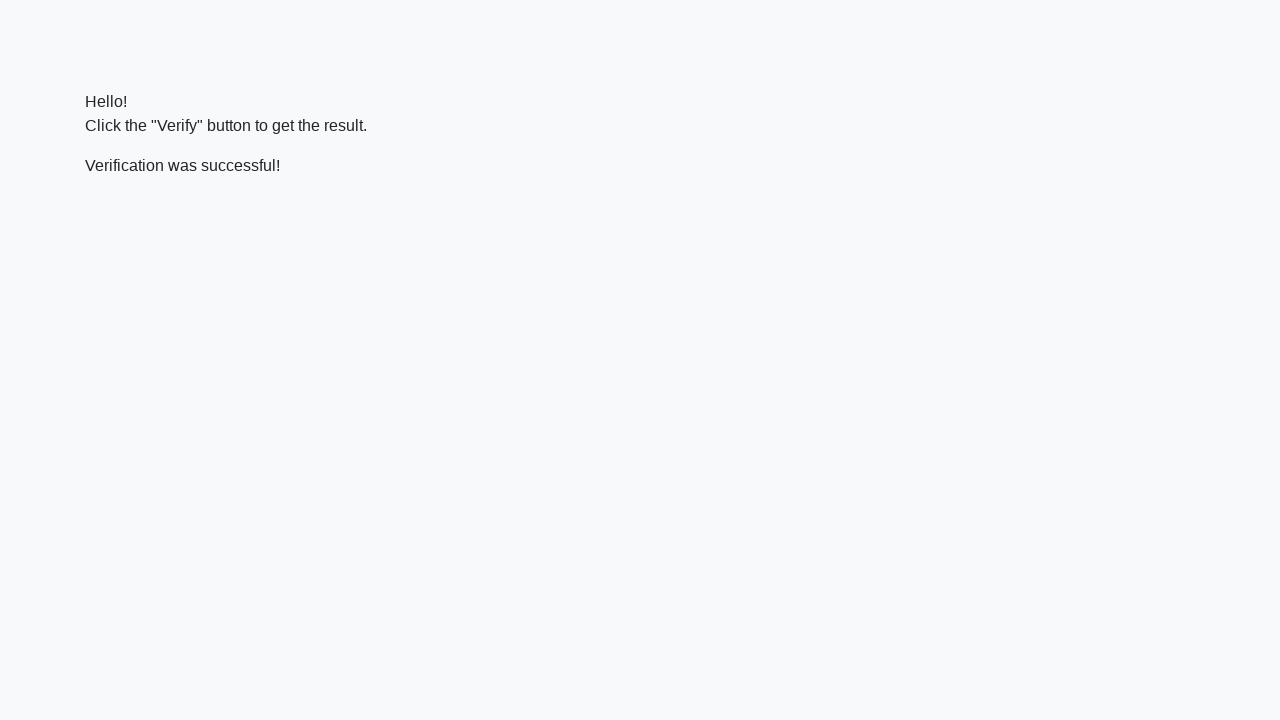

Success message element appeared
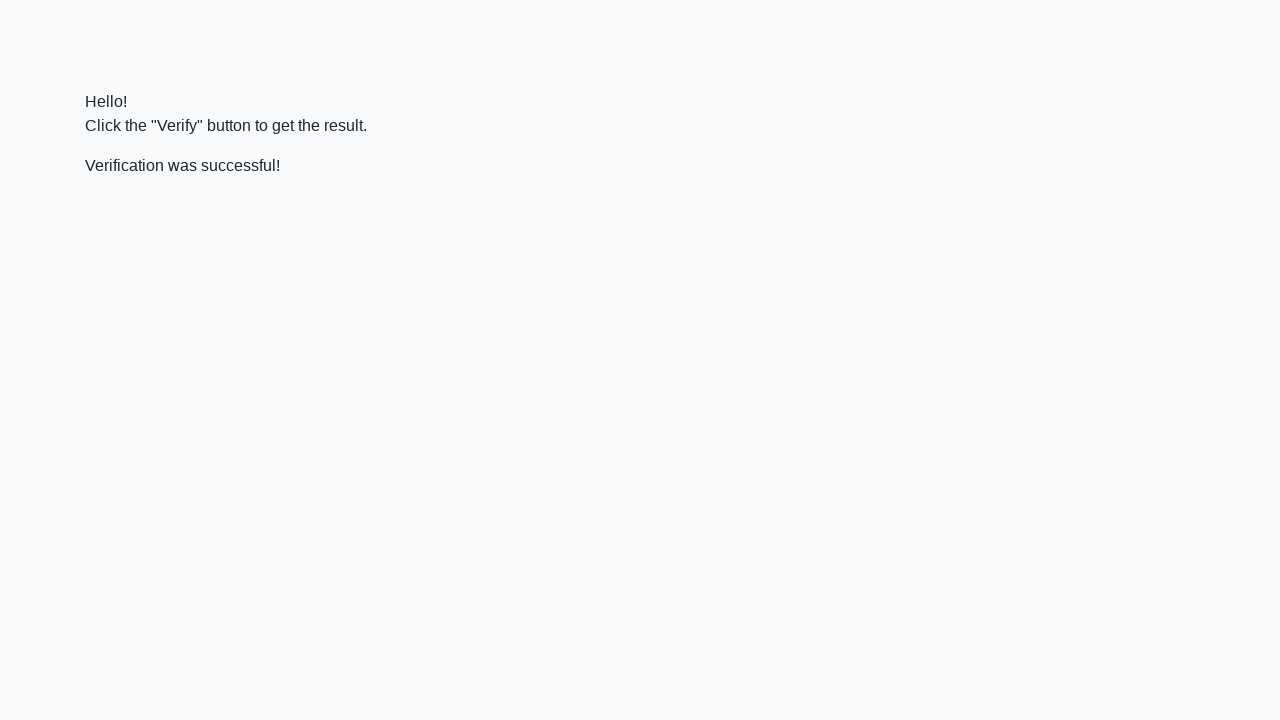

Located success message element
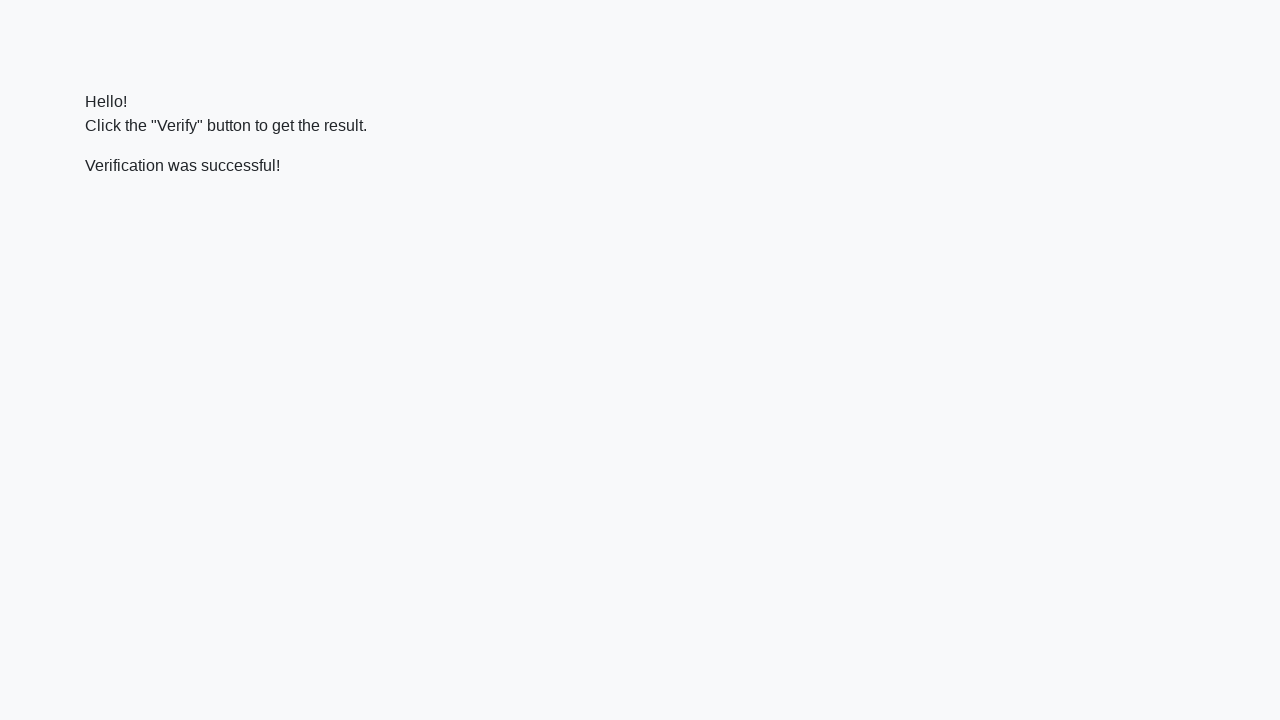

Verified that success message contains 'successful'
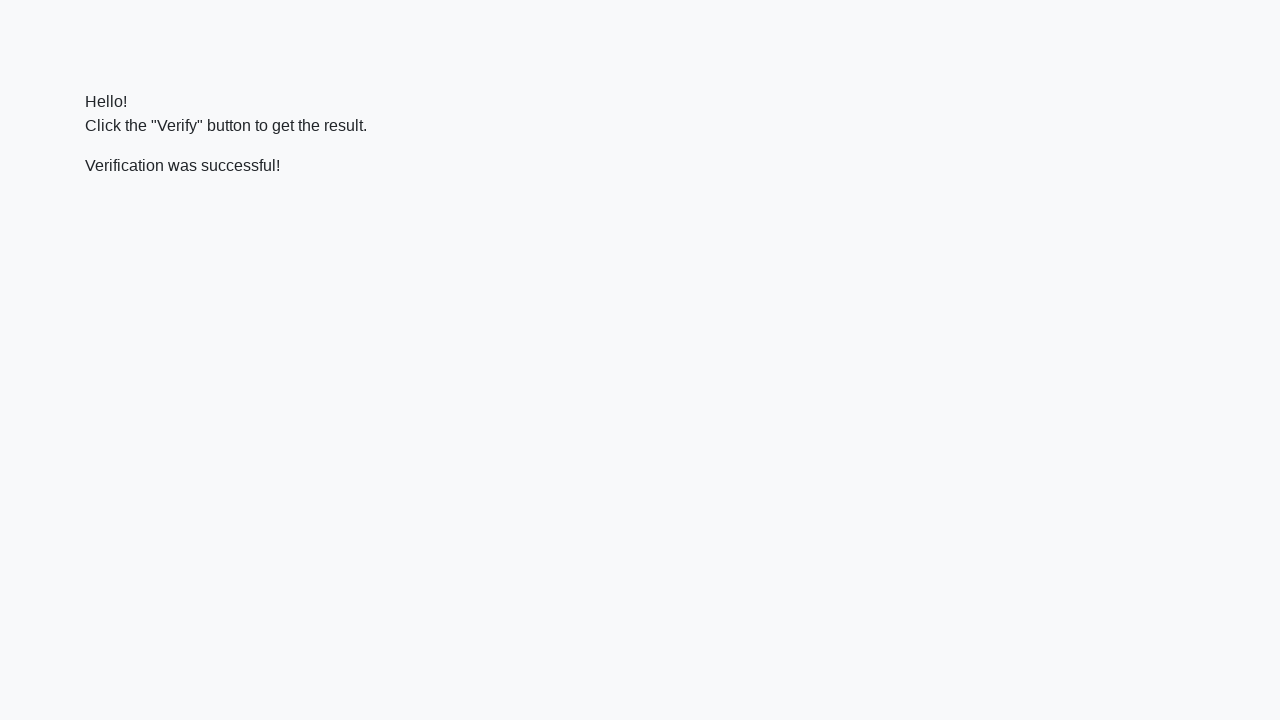

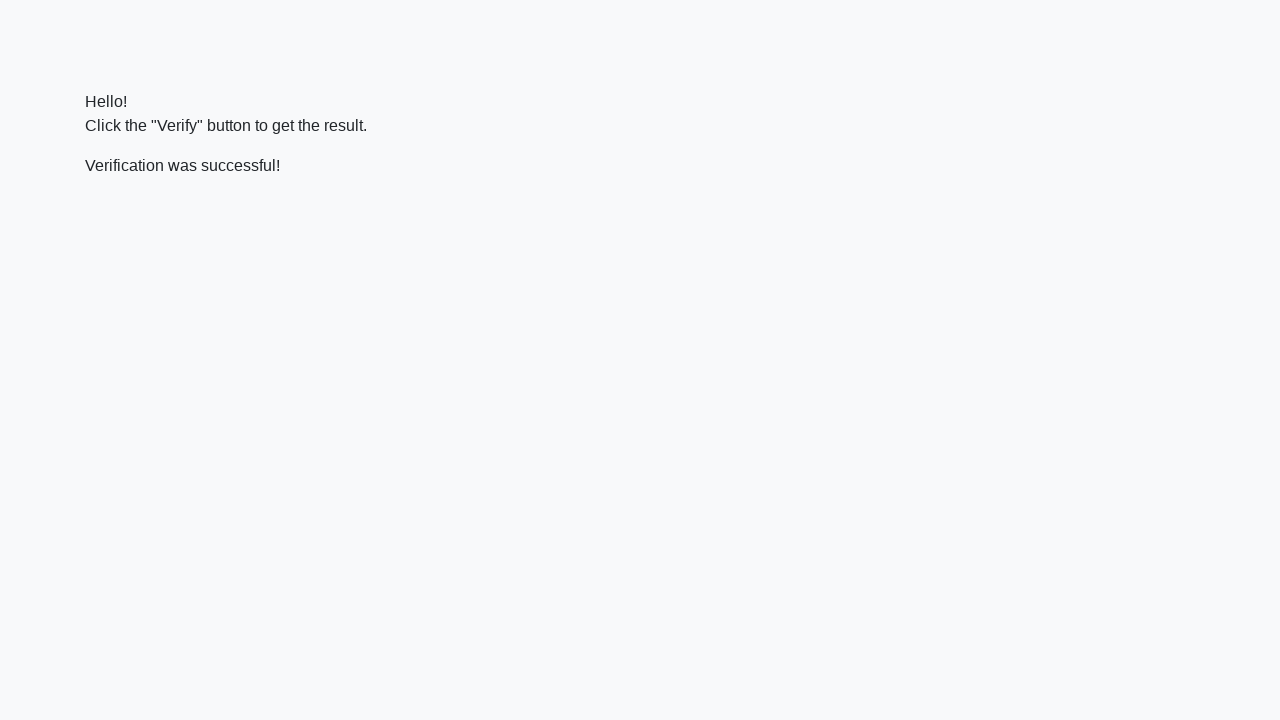